Tests that Clear completed button is hidden when no items are completed

Starting URL: https://demo.playwright.dev/todomvc

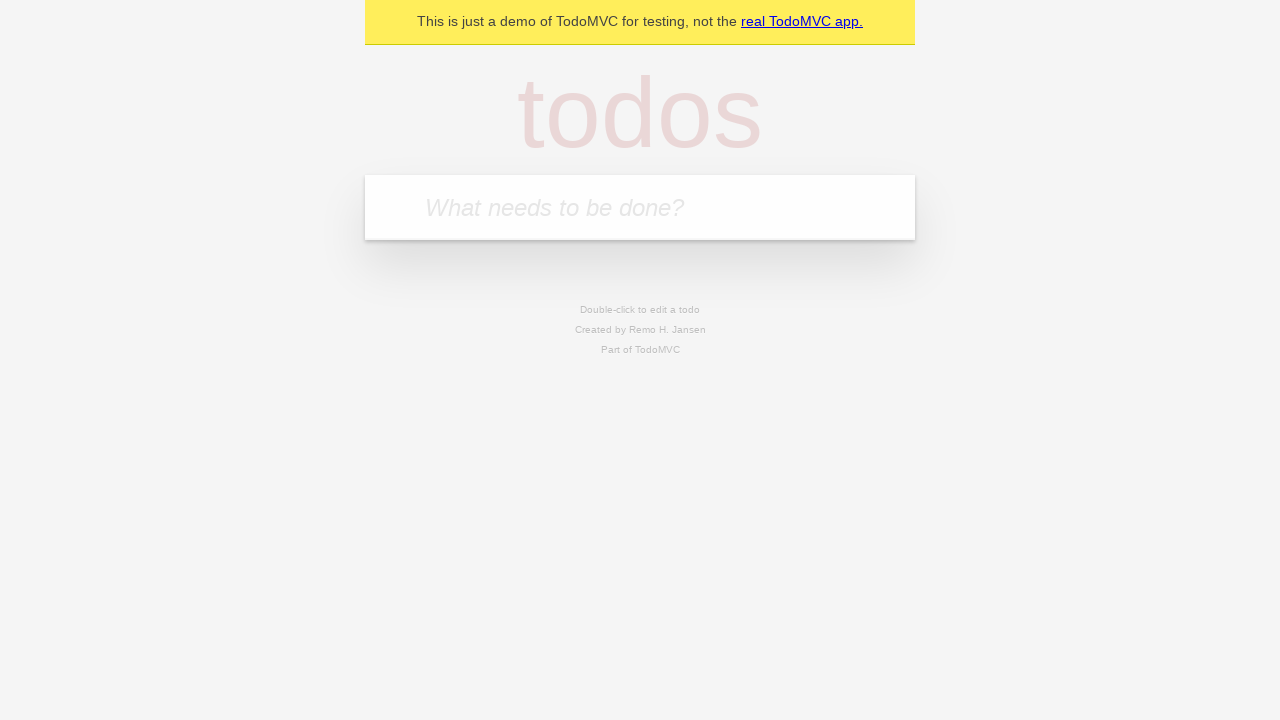

Filled todo input with 'buy some cheese' on internal:attr=[placeholder="What needs to be done?"i]
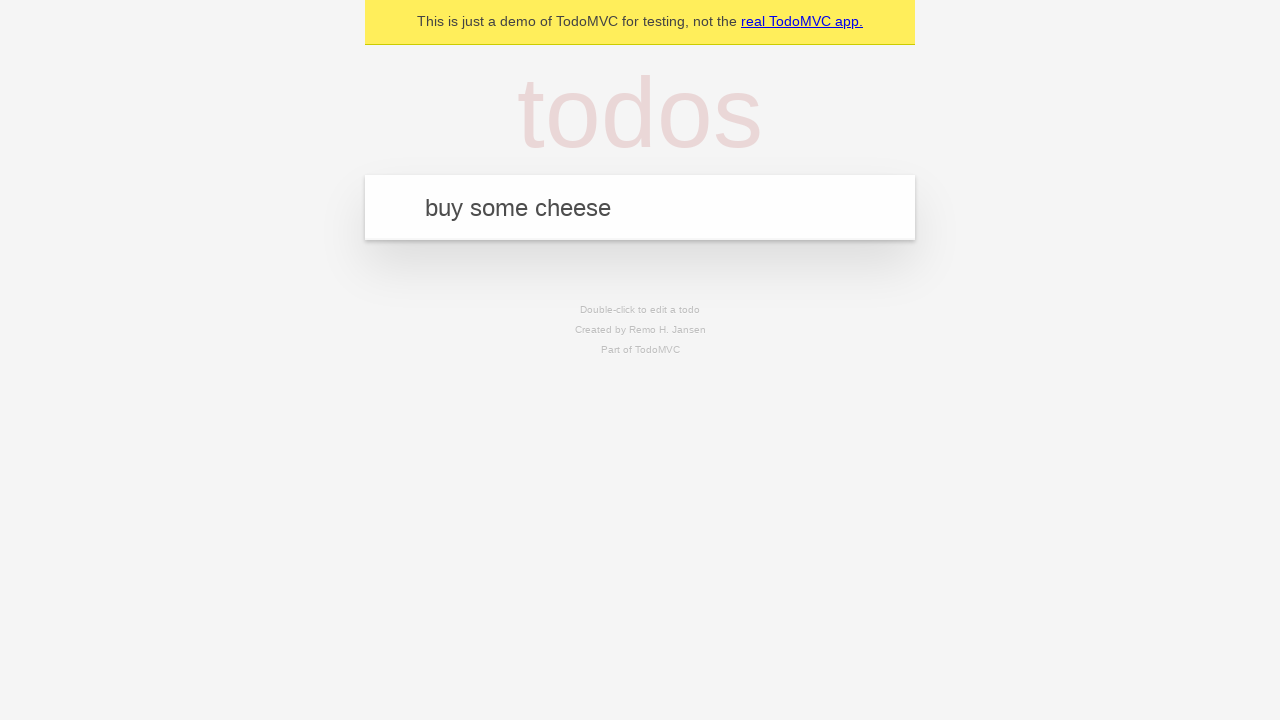

Pressed Enter to add first todo on internal:attr=[placeholder="What needs to be done?"i]
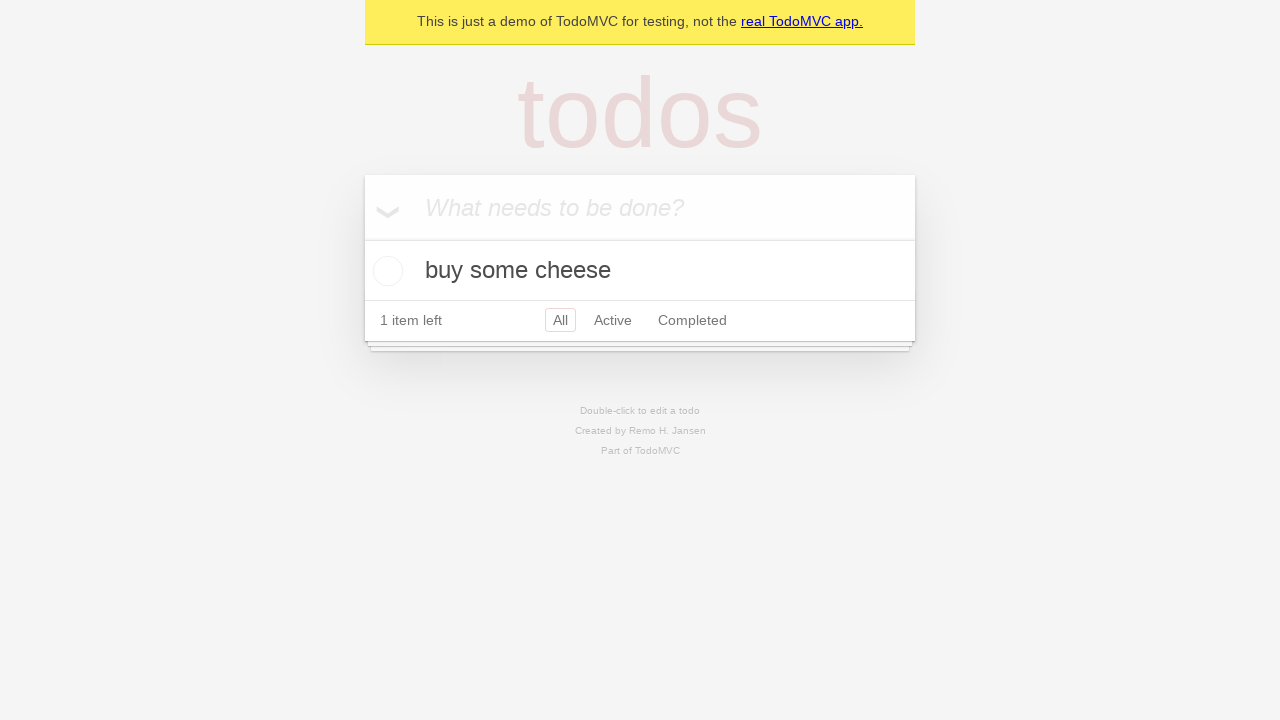

Filled todo input with 'feed the cat' on internal:attr=[placeholder="What needs to be done?"i]
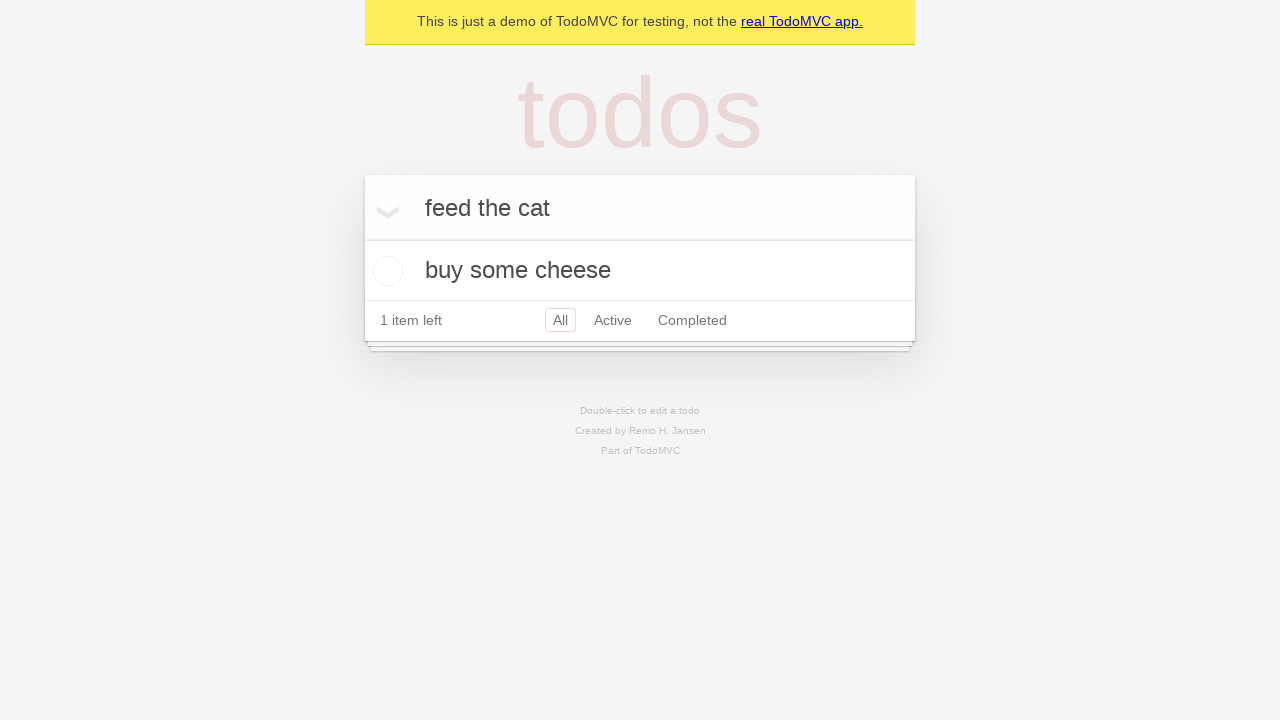

Pressed Enter to add second todo on internal:attr=[placeholder="What needs to be done?"i]
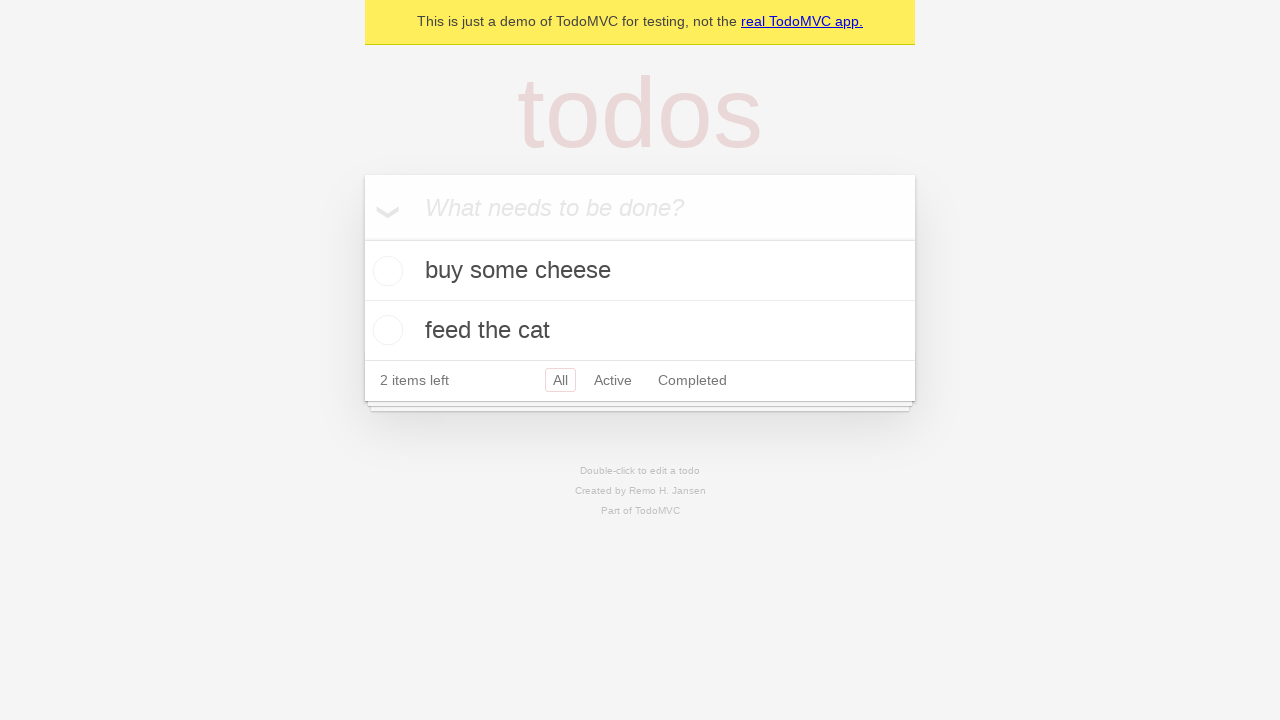

Filled todo input with 'book a doctors appointment' on internal:attr=[placeholder="What needs to be done?"i]
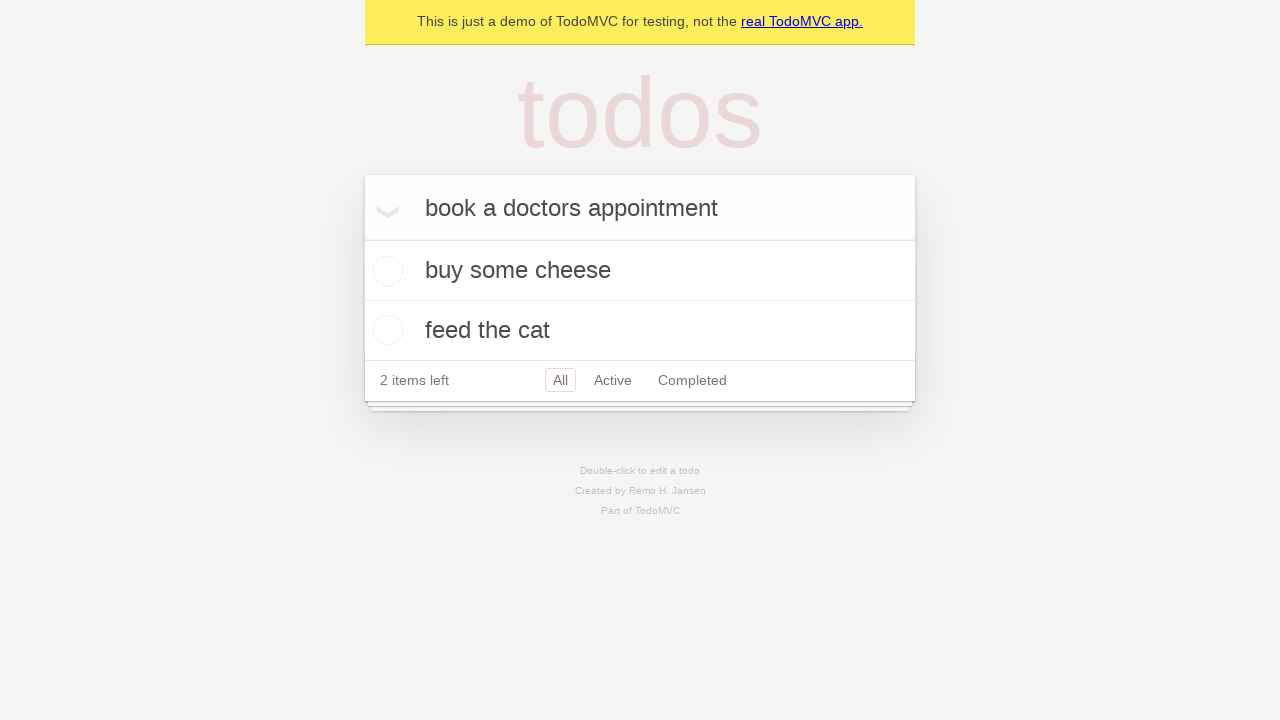

Pressed Enter to add third todo on internal:attr=[placeholder="What needs to be done?"i]
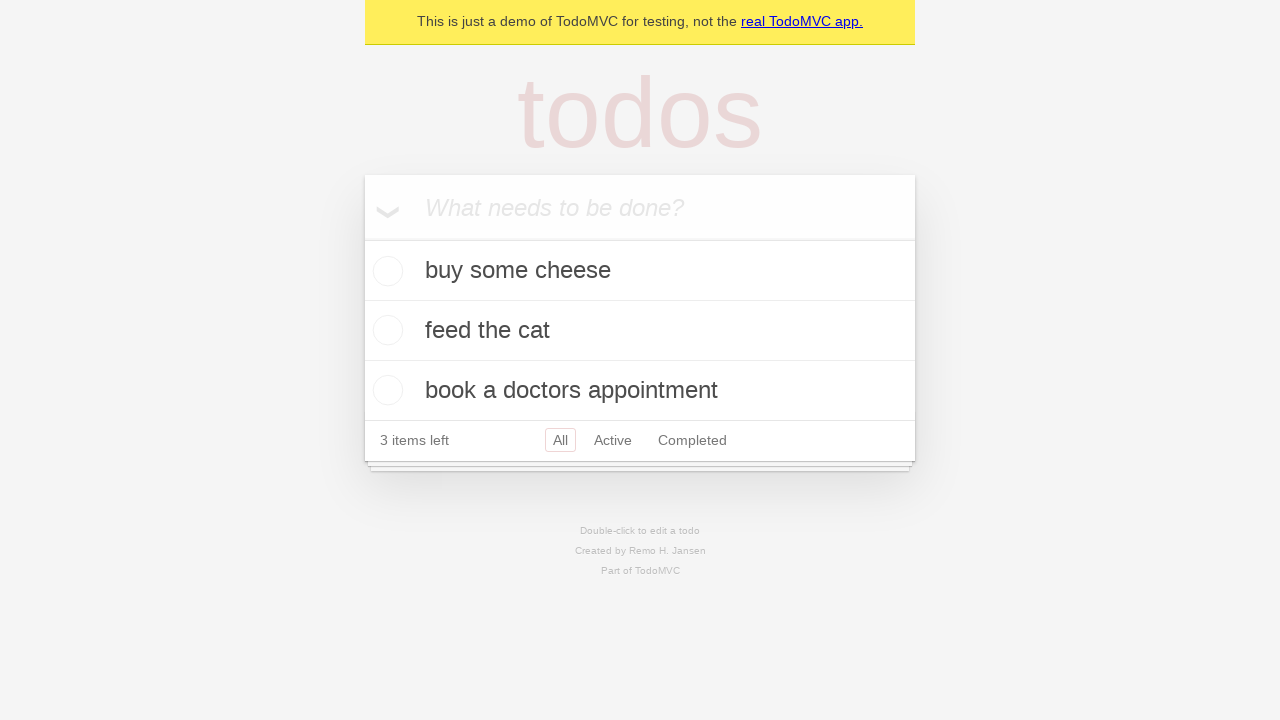

Checked the first todo as completed at (385, 271) on .todo-list li .toggle >> nth=0
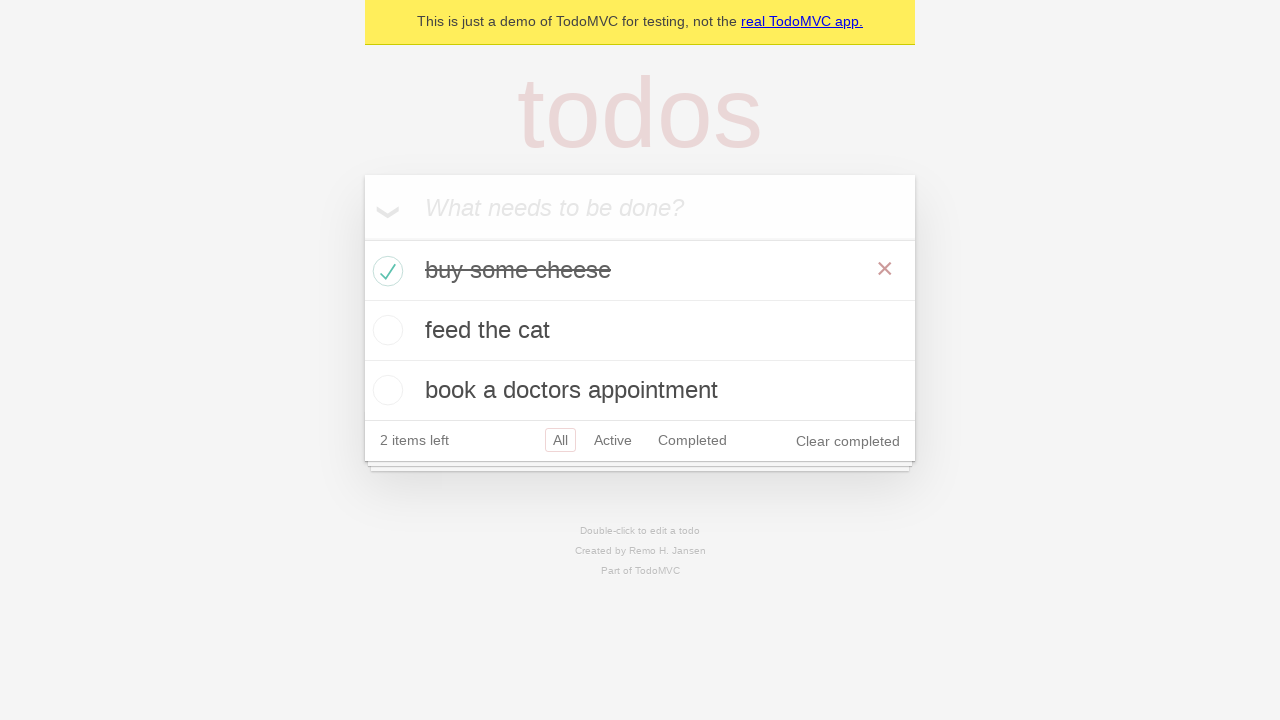

Clicked Clear completed button to remove completed todo at (848, 441) on internal:role=button[name="Clear completed"i]
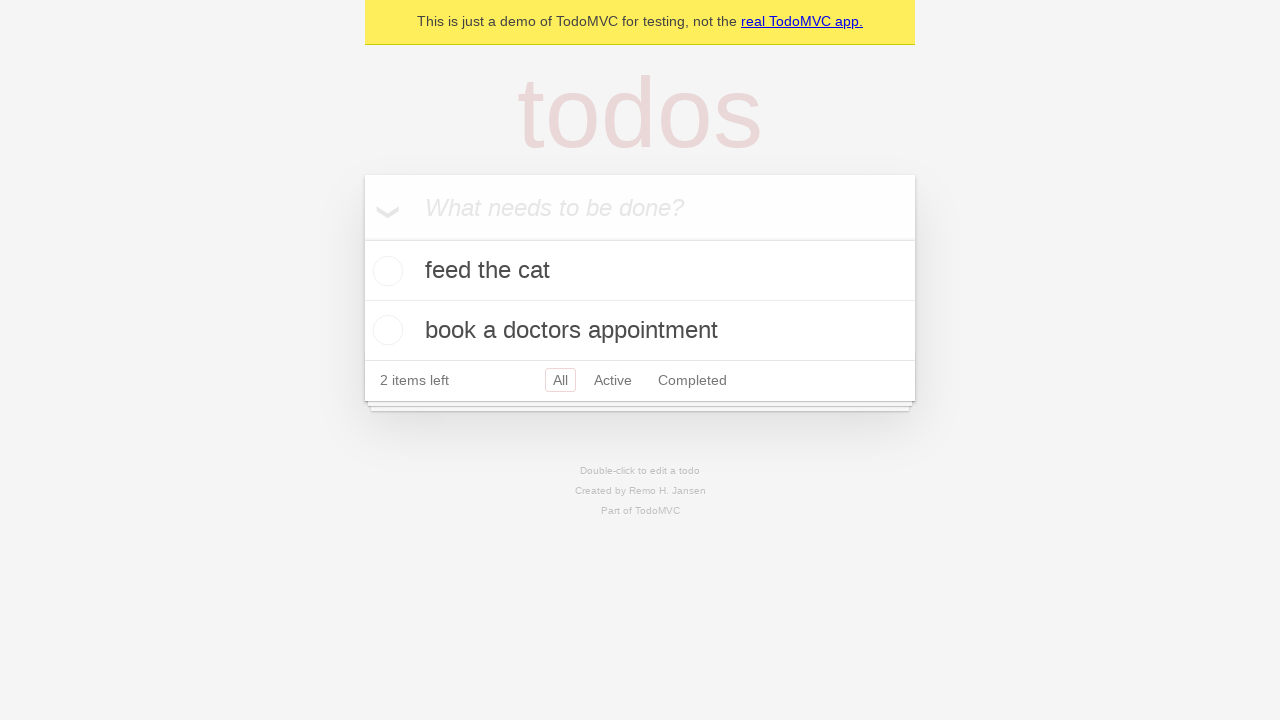

Waited for Clear completed button to be hidden when no completed items remain
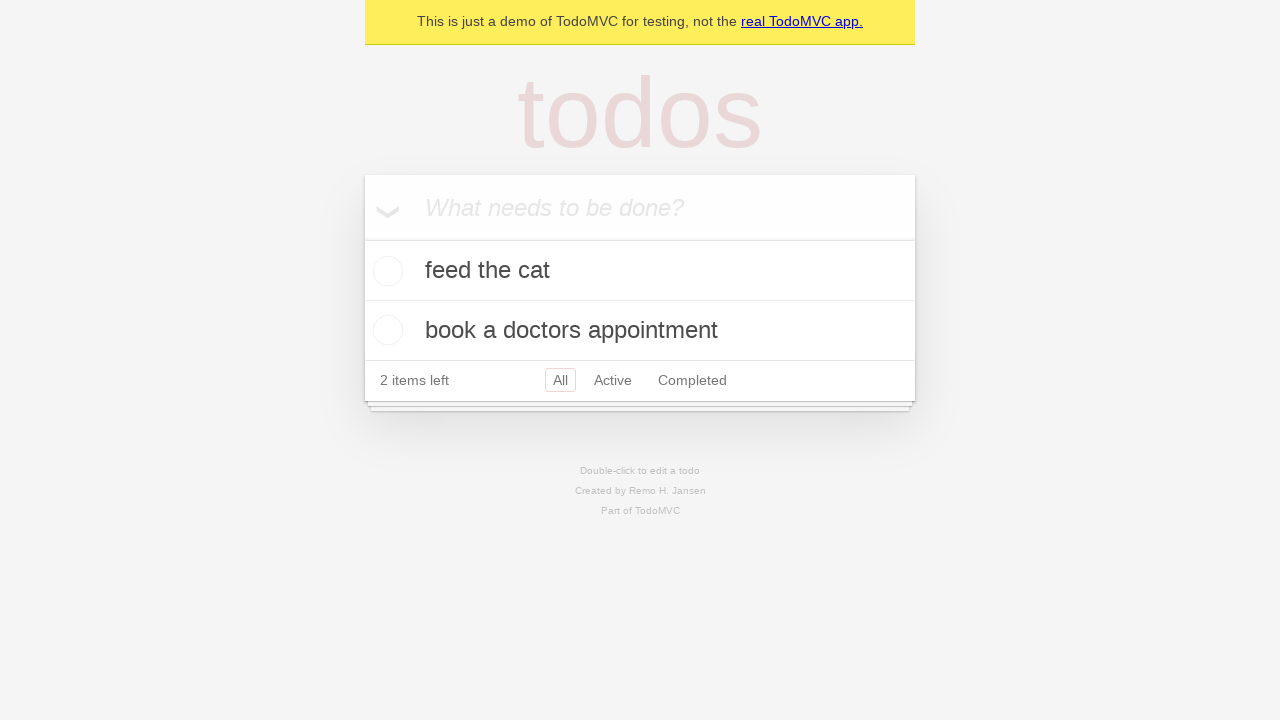

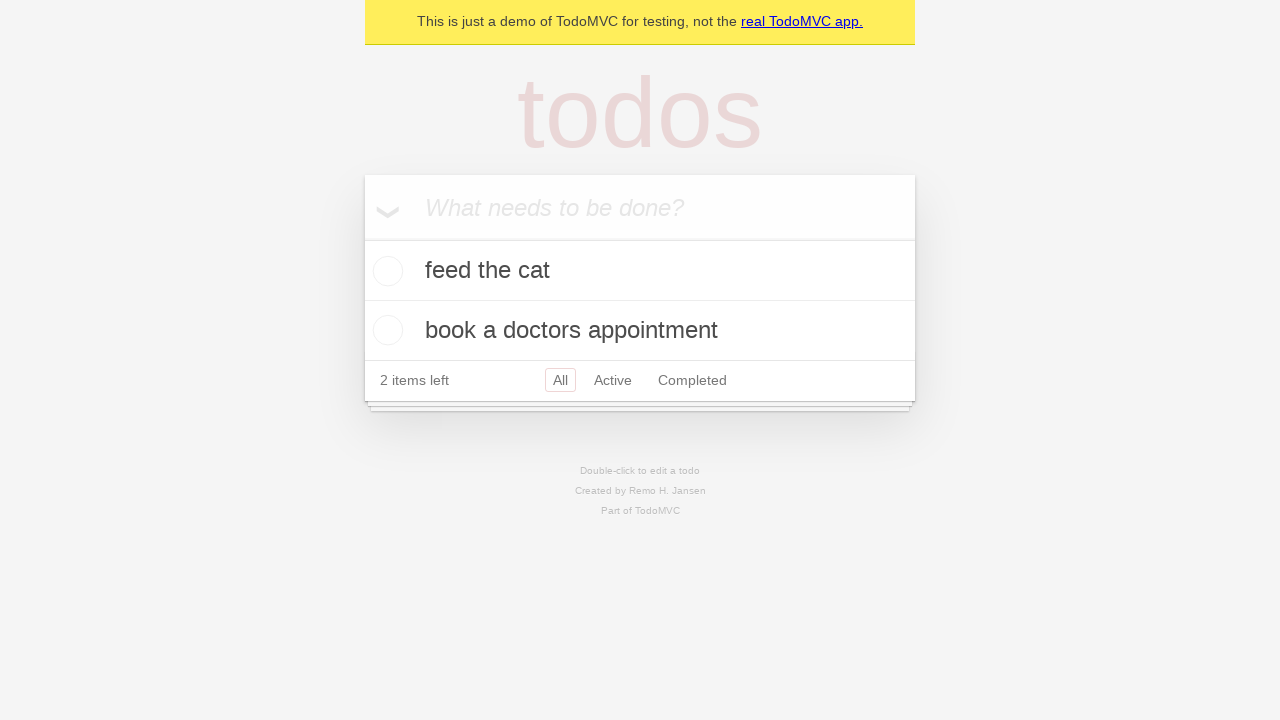